Tests various input field interactions including filling text, clearing input, checking if fields are disabled or readonly, and extracting input values on a practice form page.

Starting URL: https://letcode.in/edit

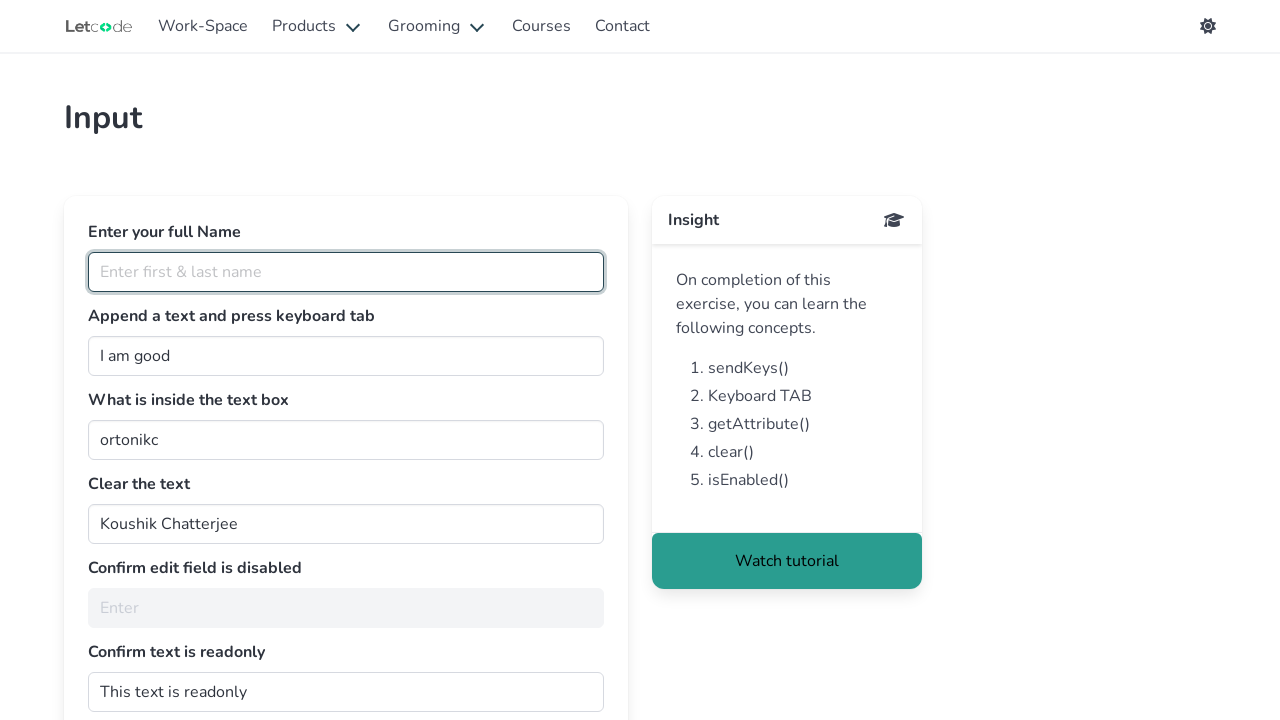

Waited for page to fully load
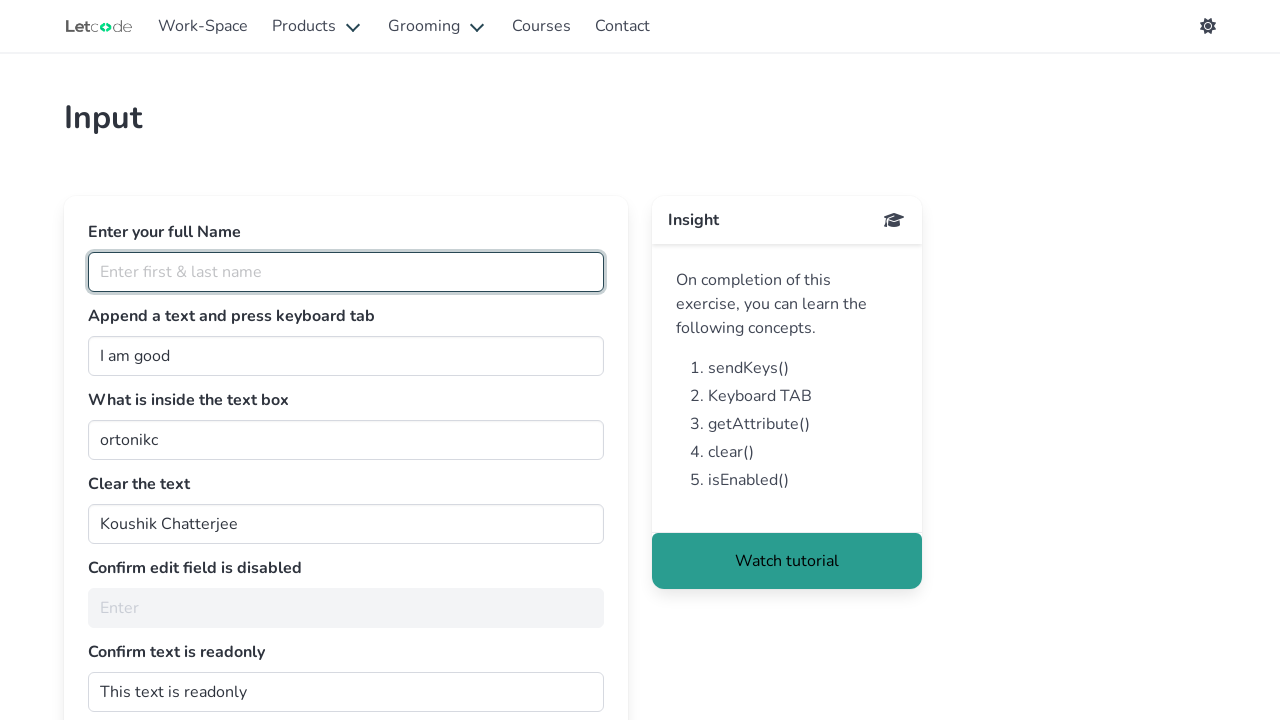

Filled 'Enter first & last name' field with 'Mahesh' on internal:attr=[placeholder="Enter first & last name"i]
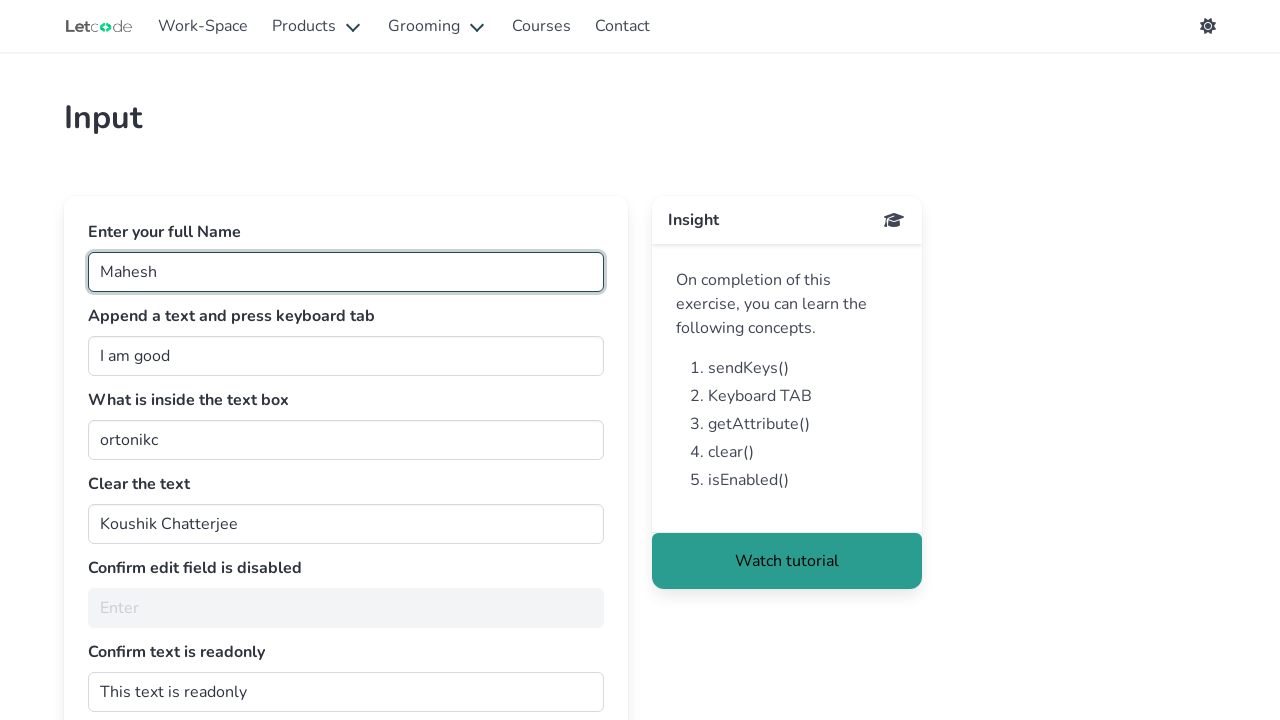

Cleared text from #clearMe input field on #clearMe
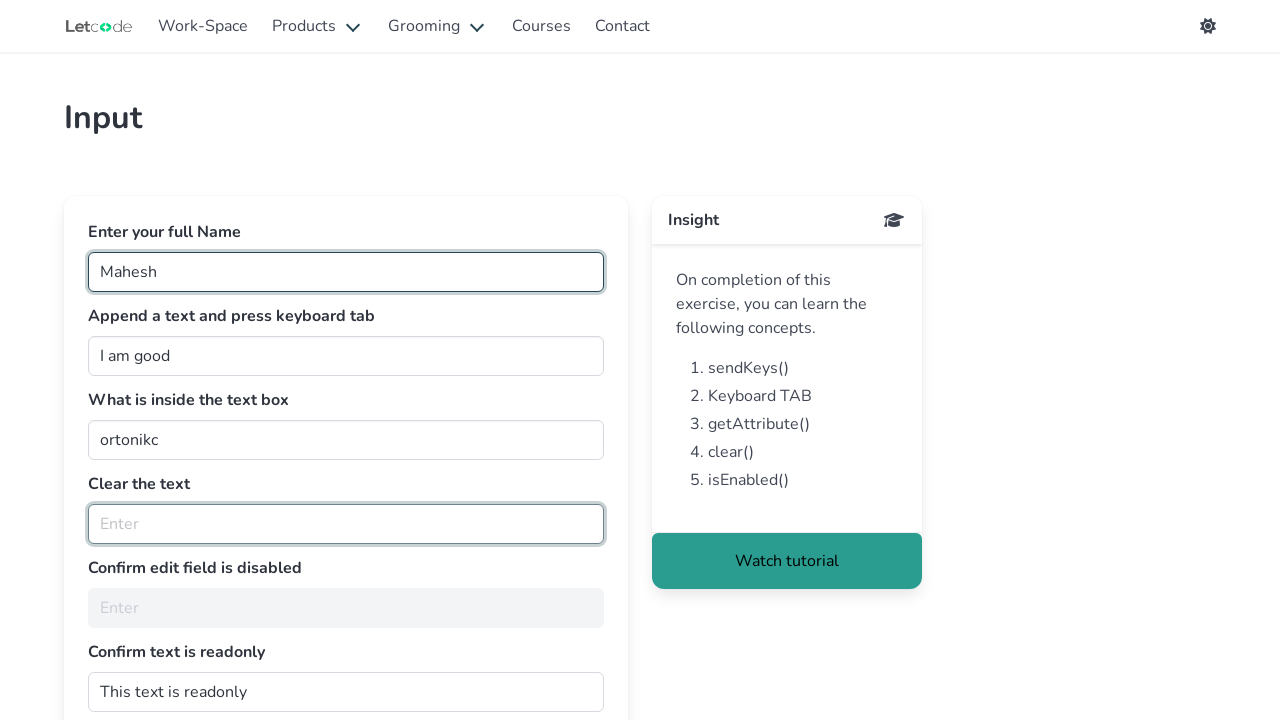

Verified #noEdit input field is disabled
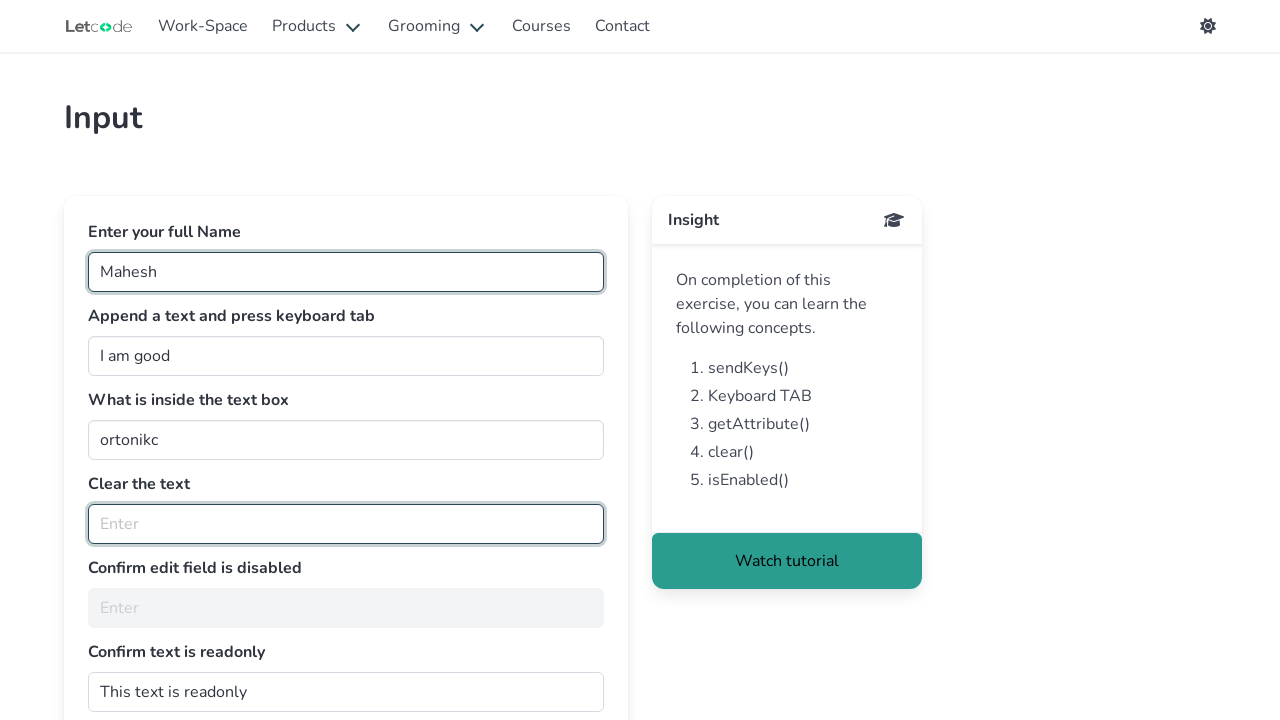

Verified #dontwrite input field has readonly attribute
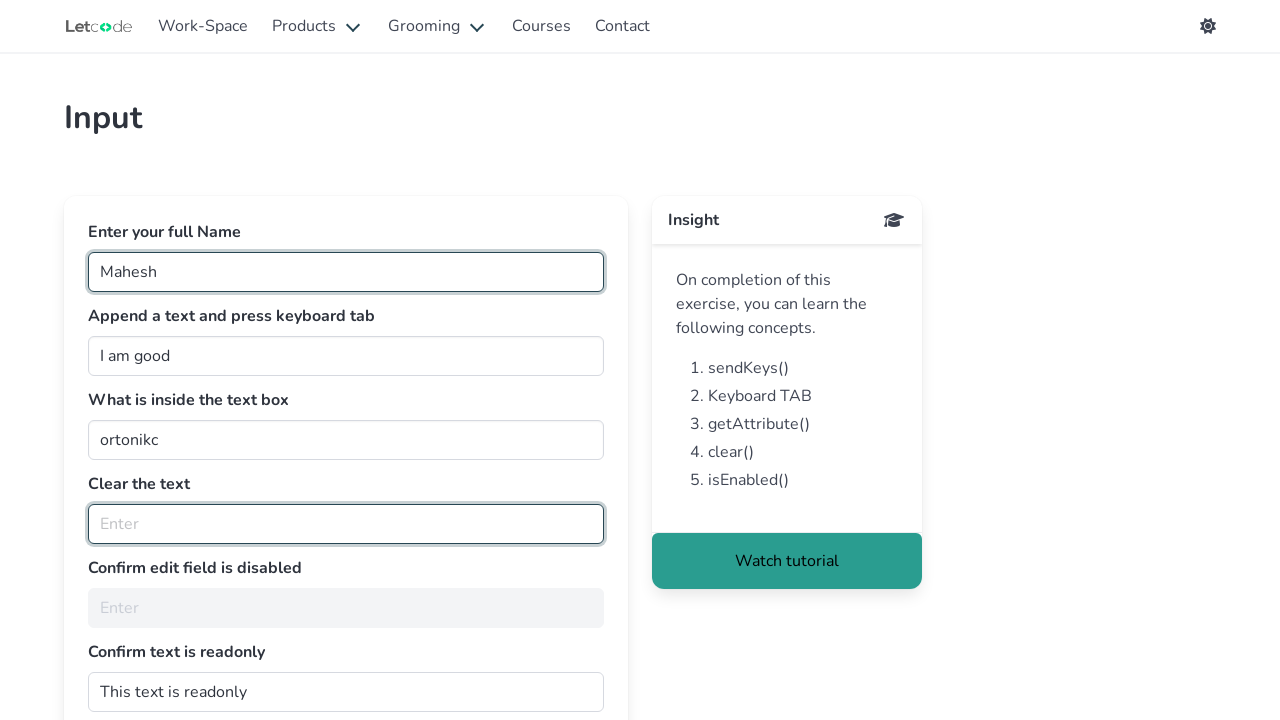

Extracted and validated value from #getMe input field - confirmed value is 'ortonikc'
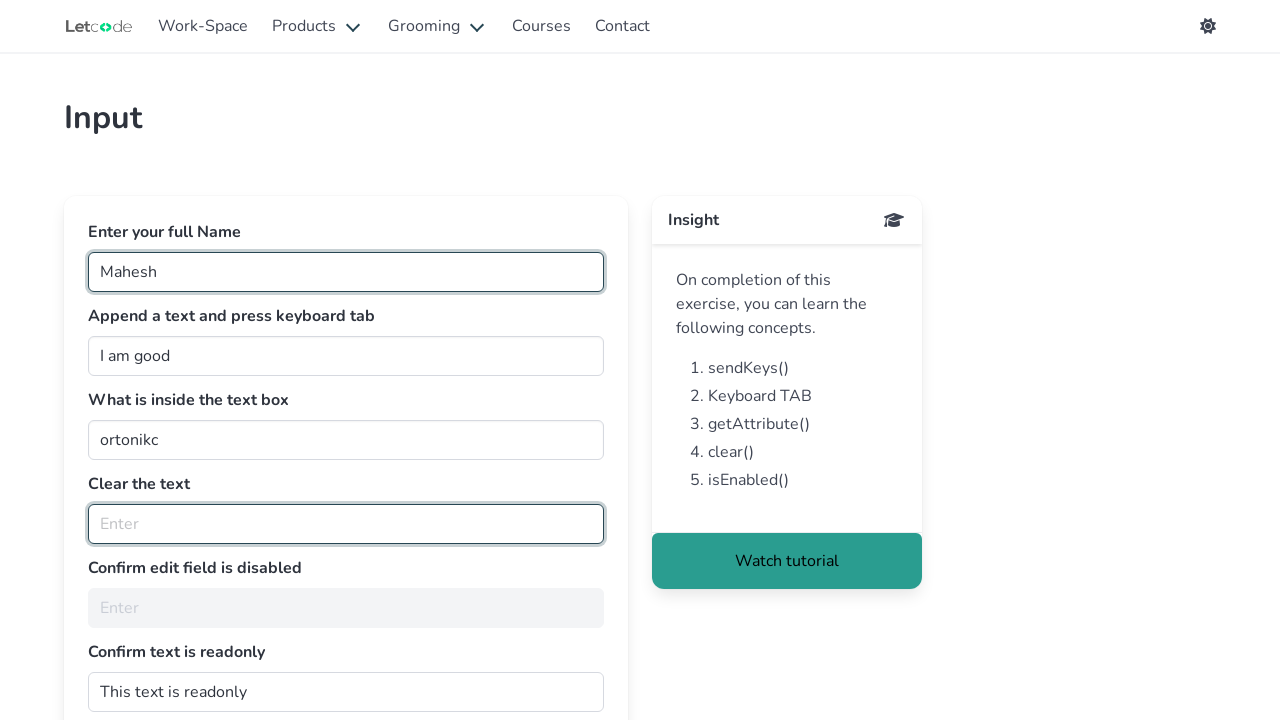

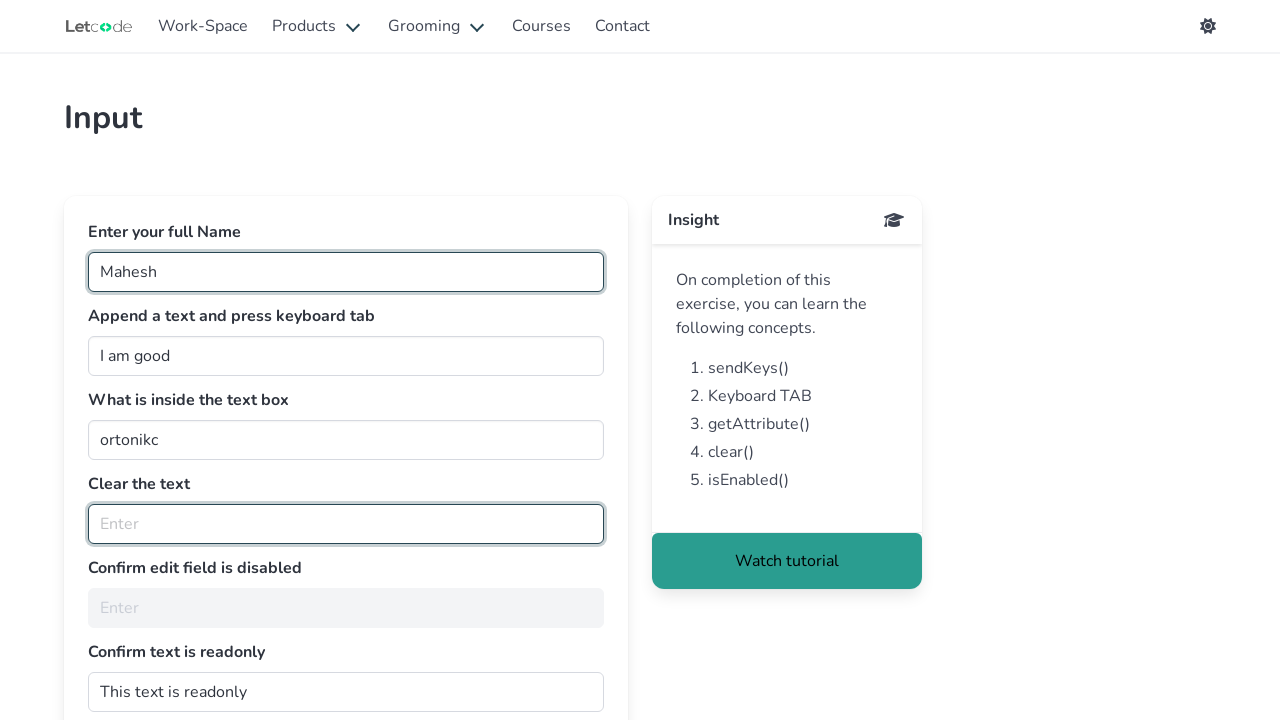